Navigates to CSDN homepage and verifies the page loads

Starting URL: https://www.csdn.net

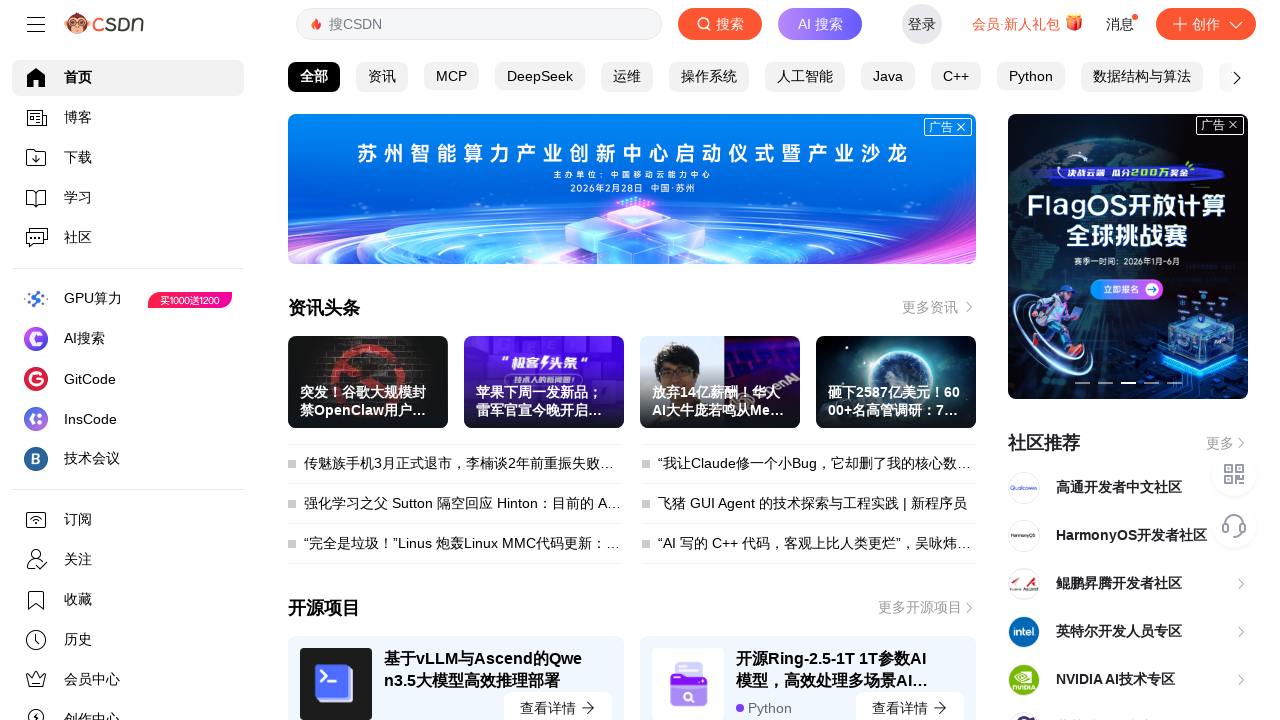

CSDN homepage loaded and DOM content ready
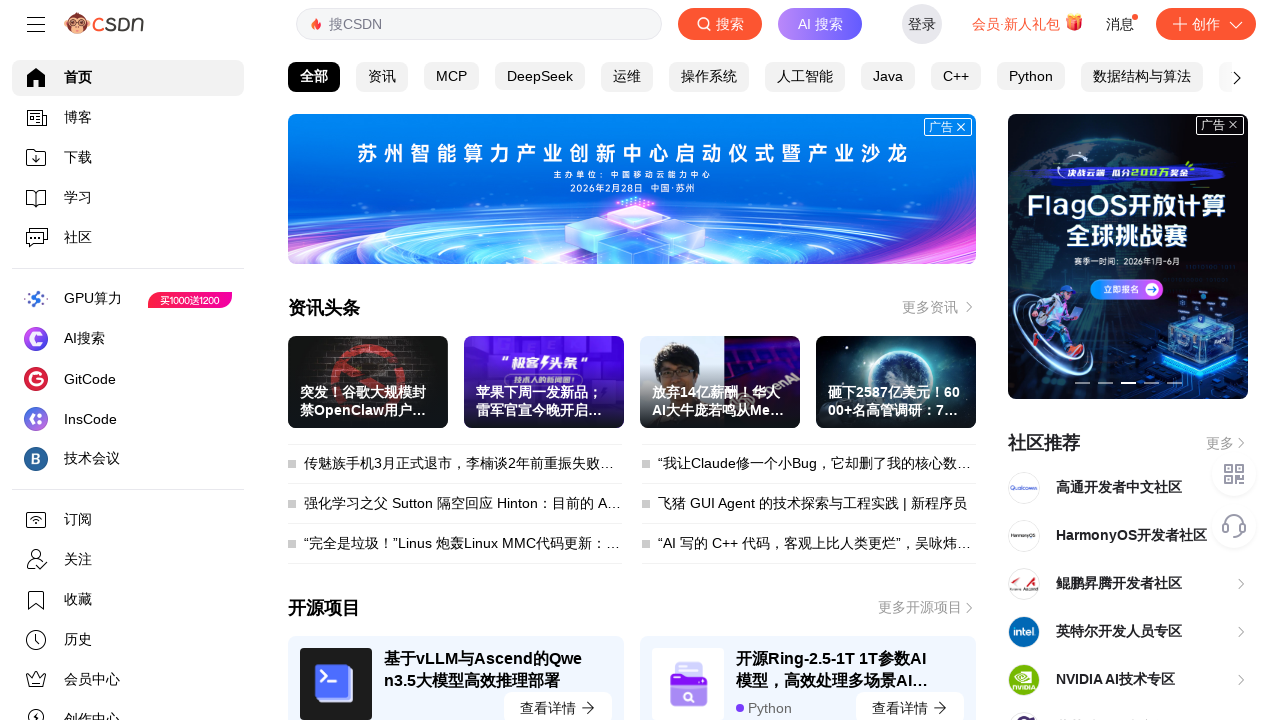

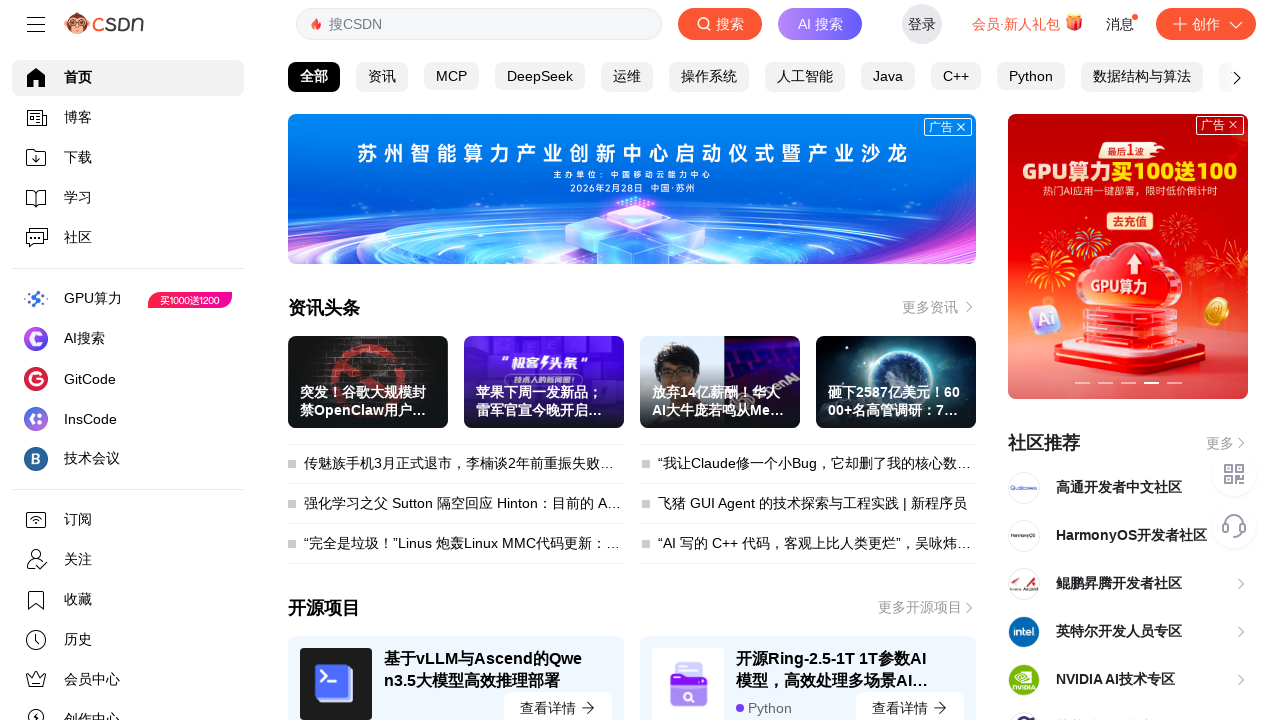